Tests registration form validation with mismatched email addresses in the email and confirm email fields

Starting URL: https://alada.vn/tai-khoan/dang-ky.html

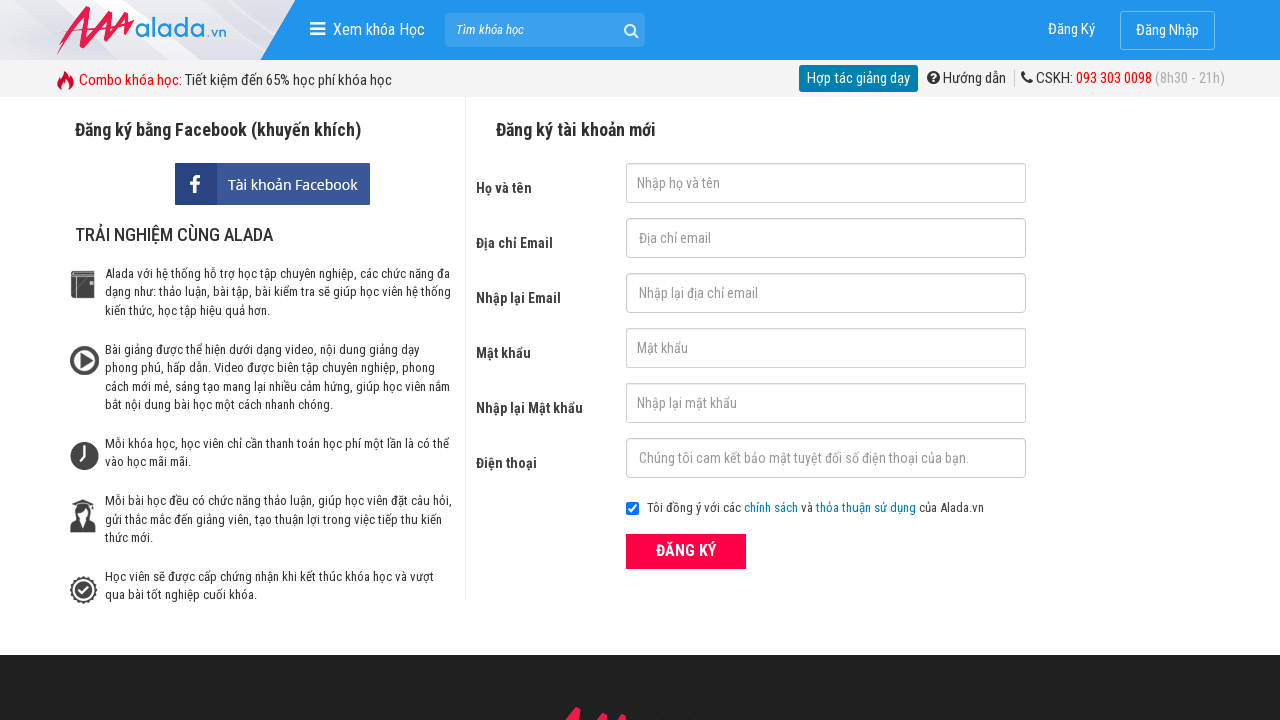

Filled first name field with 'John Wick' on #txtFirstname
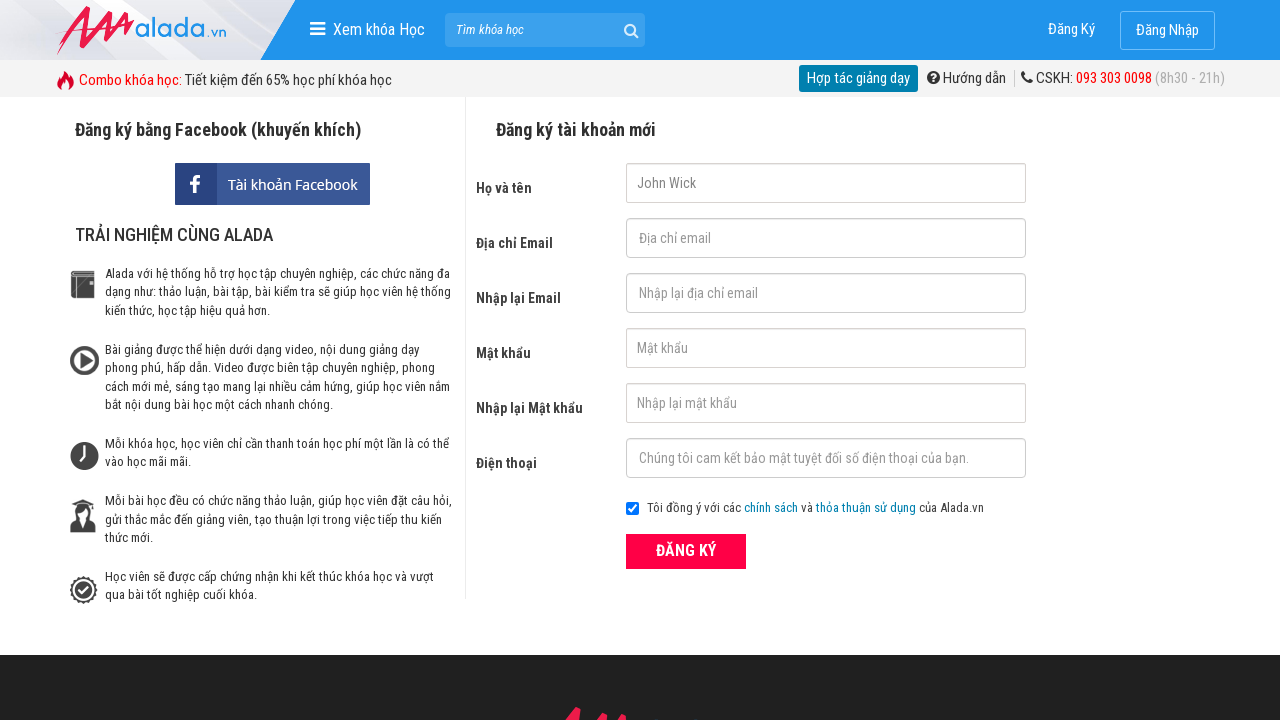

Filled email field with 'johnwick@gmail.com' on #txtEmail
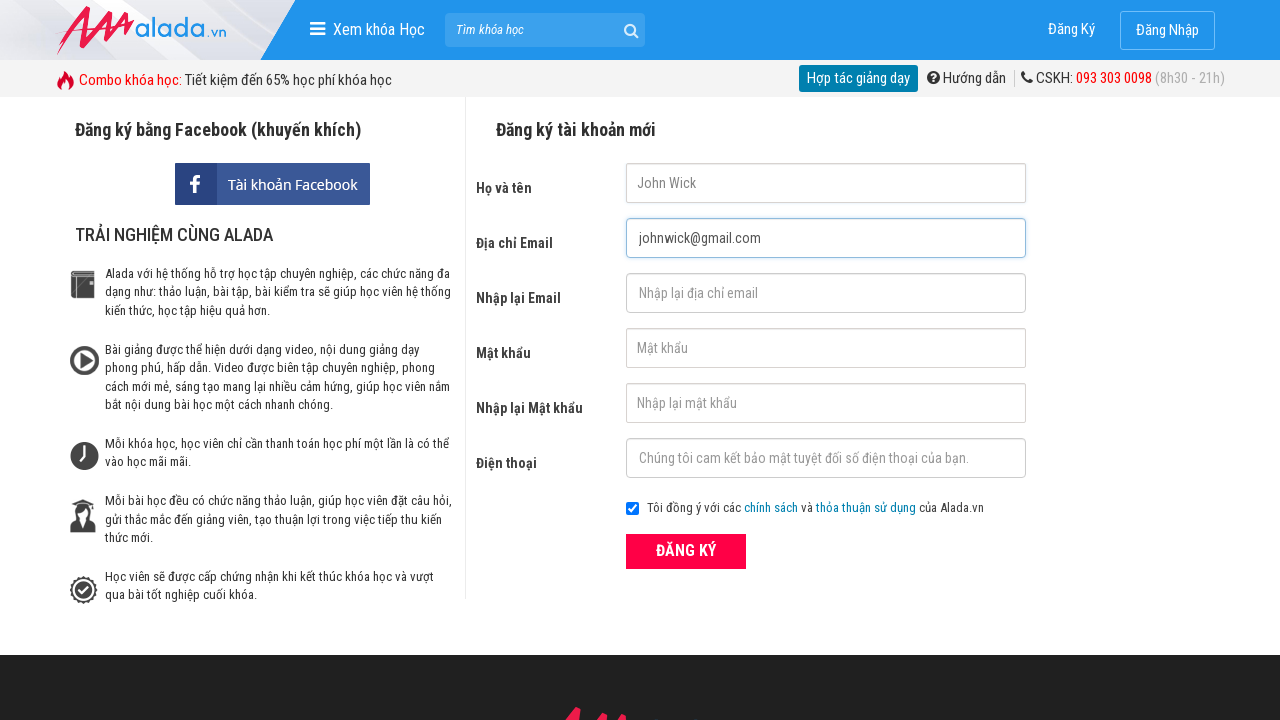

Filled confirm email field with mismatched email 'johnwick@gmail.net' on #txtCEmail
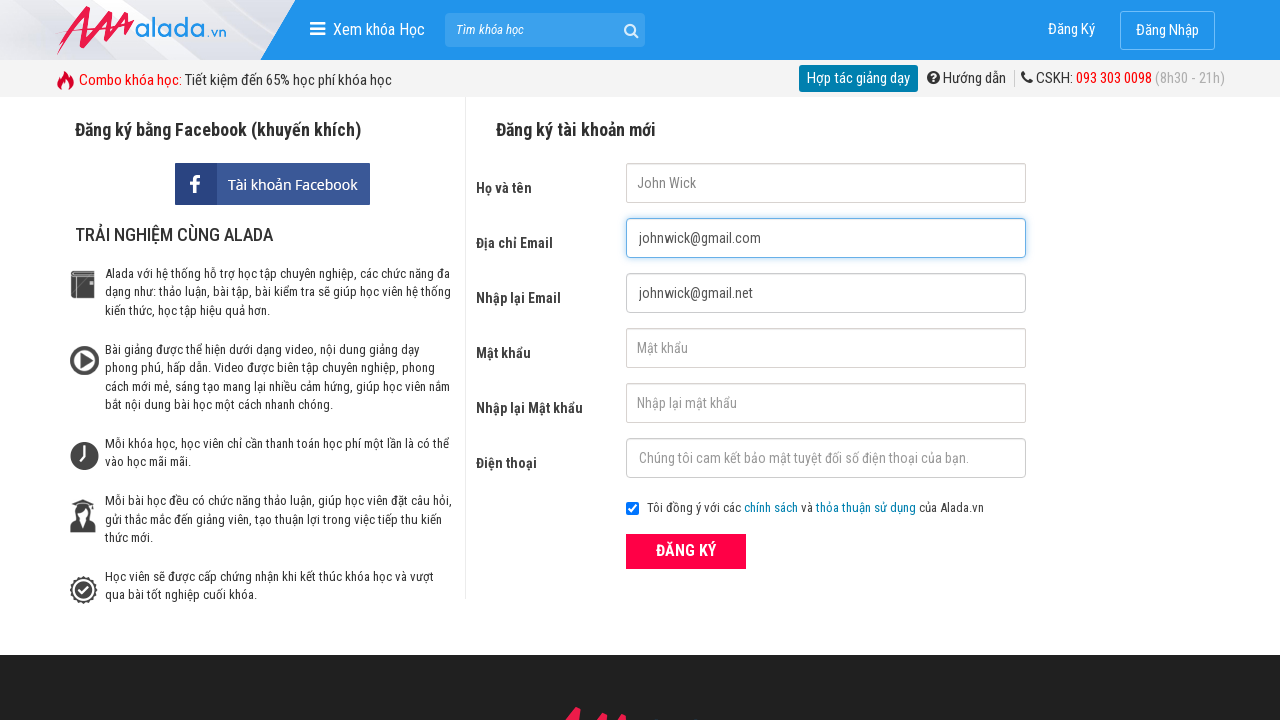

Filled password field with '12345789' on #txtPassword
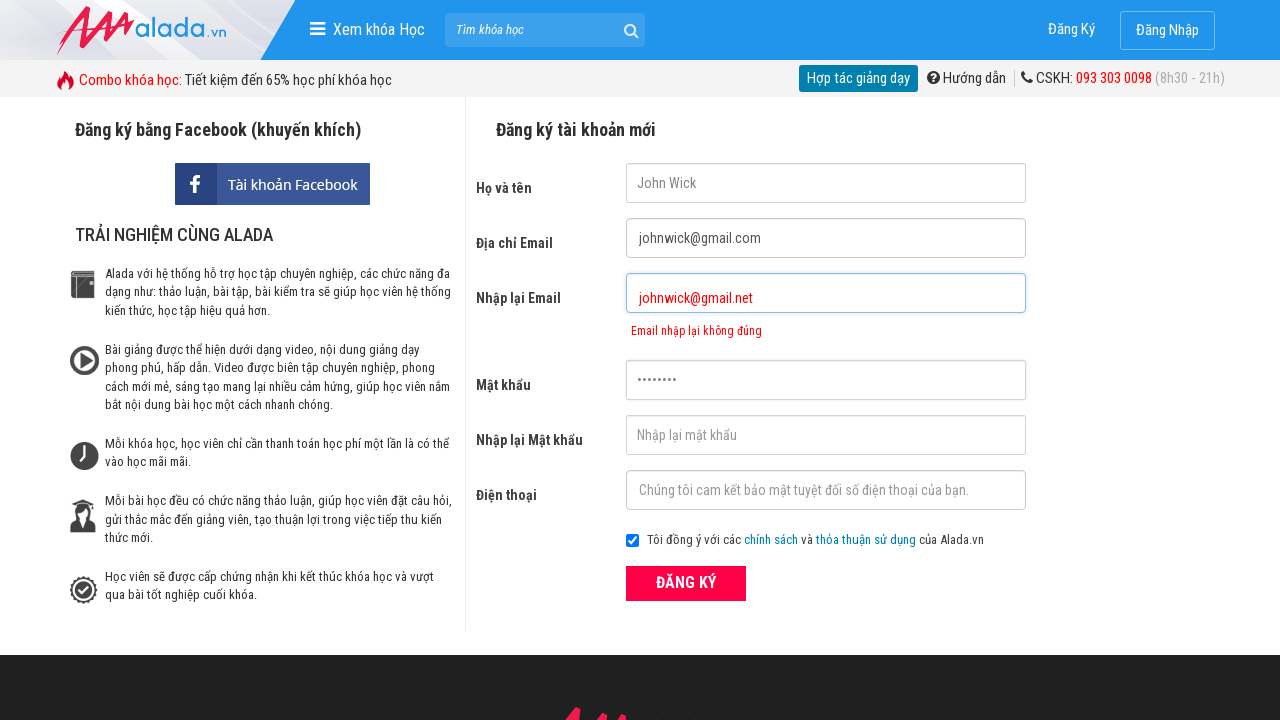

Filled confirm password field with '12345789' on #txtCPassword
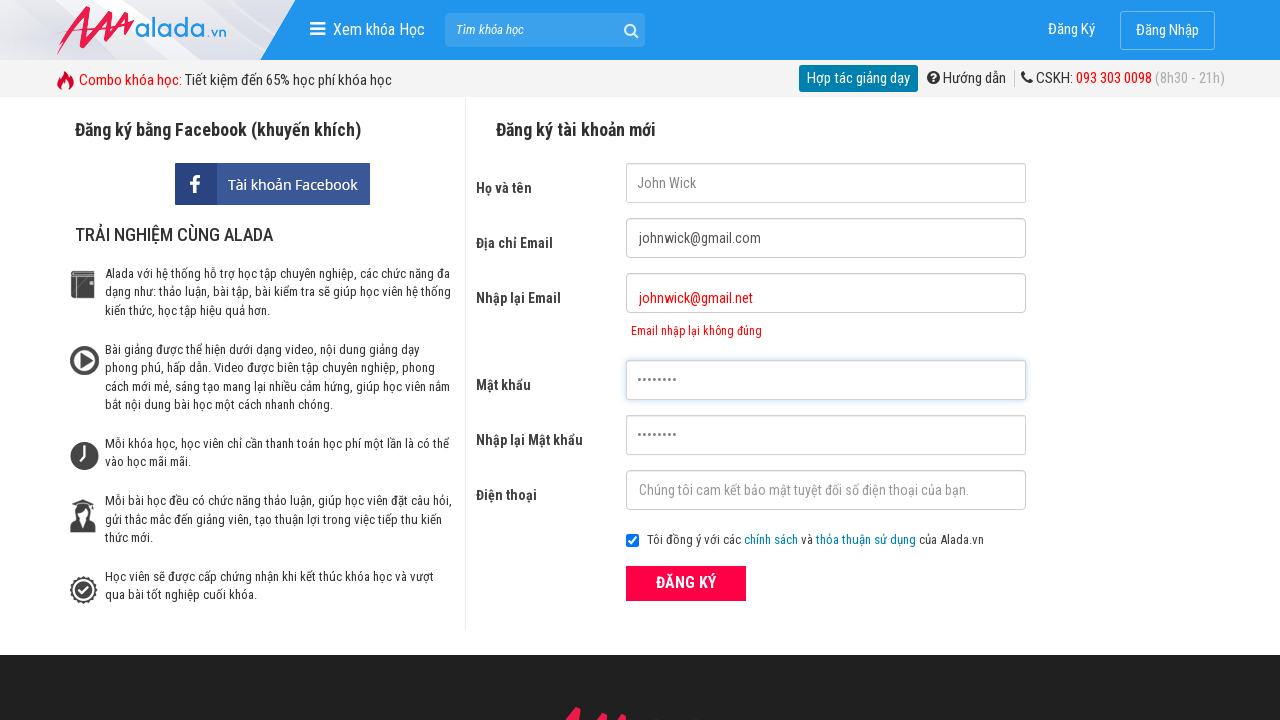

Filled phone field with '012345789' on #txtPhone
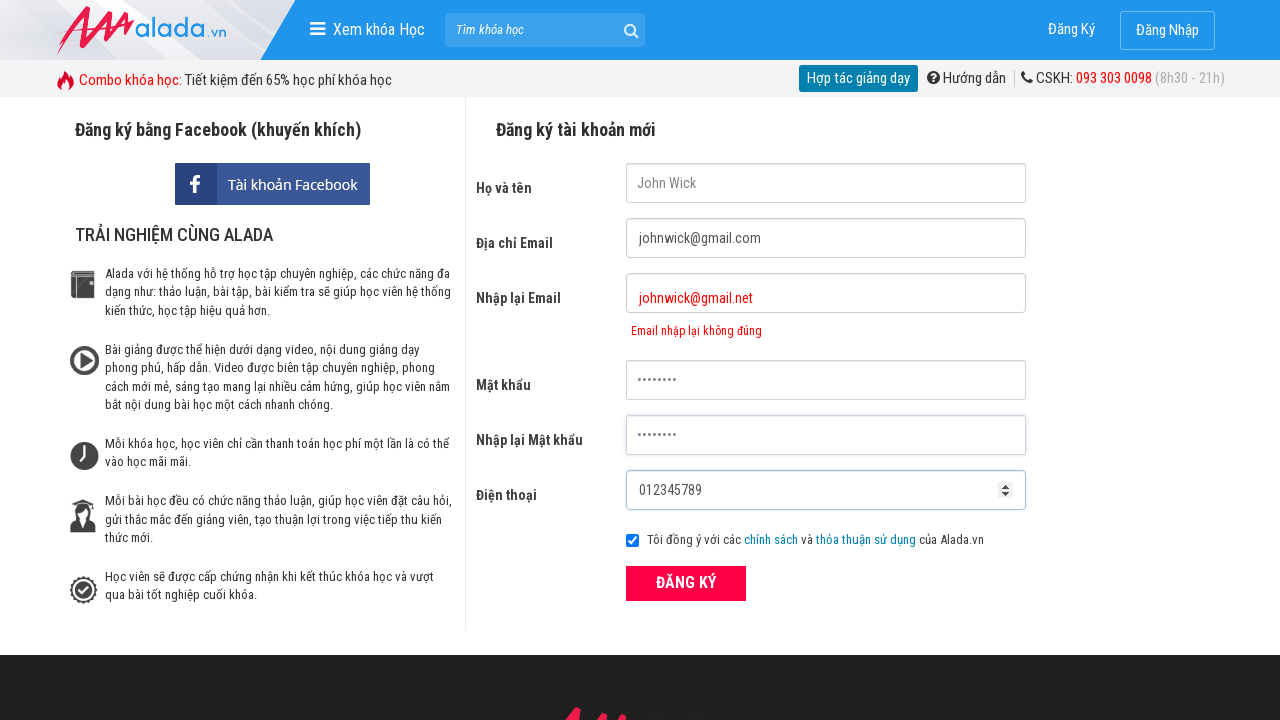

Clicked the ĐĂNG KÝ (Register) button at (686, 583) on xpath=//form[@id='frmLogin']//button[text()='ĐĂNG KÝ']
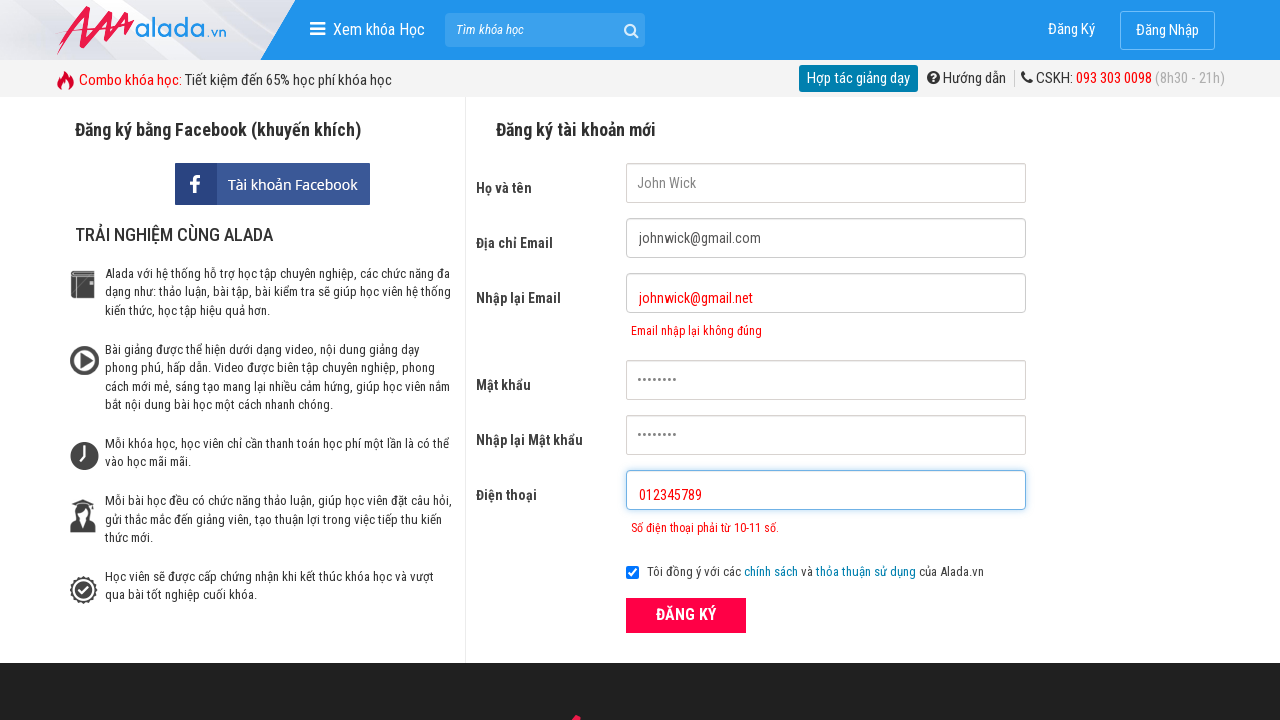

Confirm email error message appeared indicating mismatched email validation failed
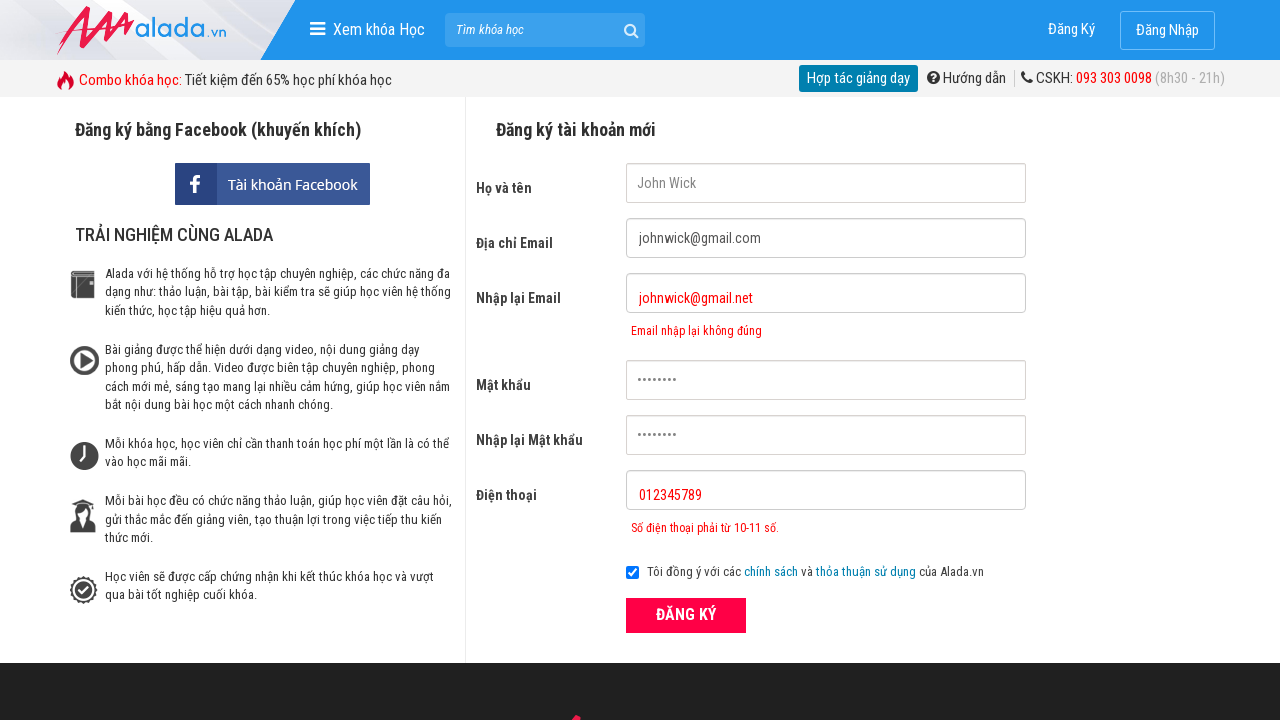

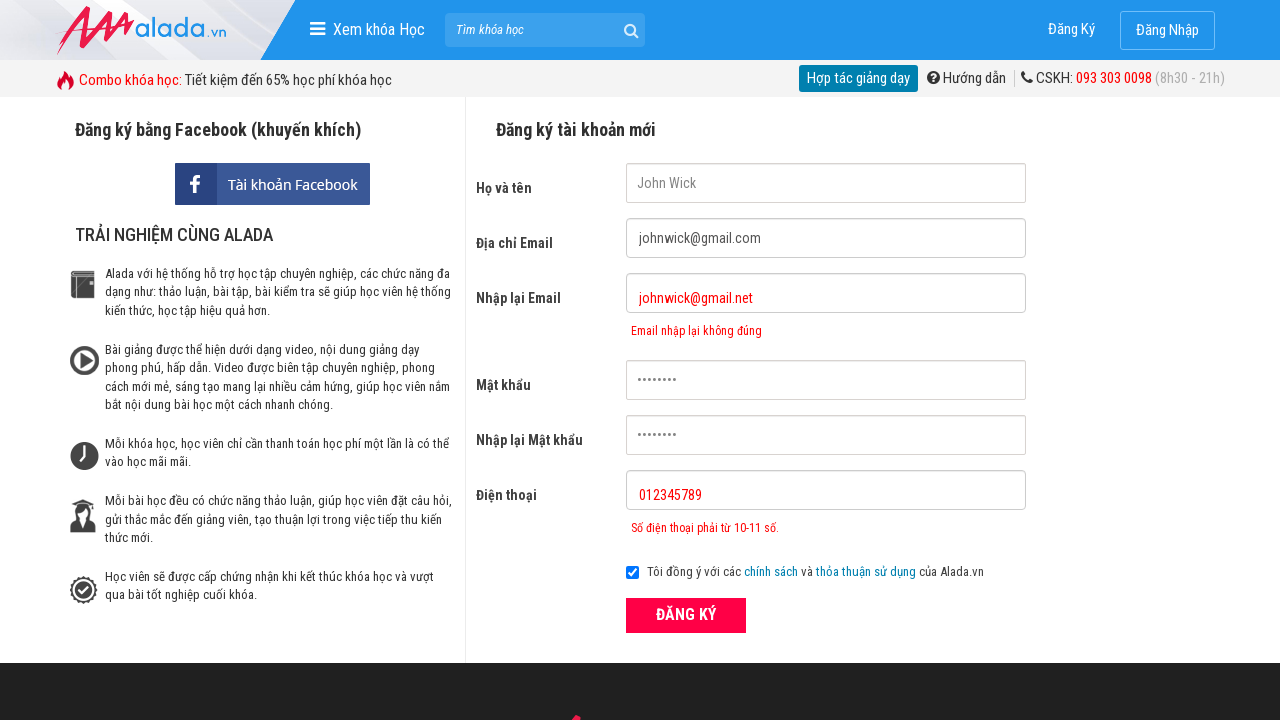